Tests selecting the "Yes" radio button option on the DemoQA radio button practice page

Starting URL: https://demoqa.com/radio-button

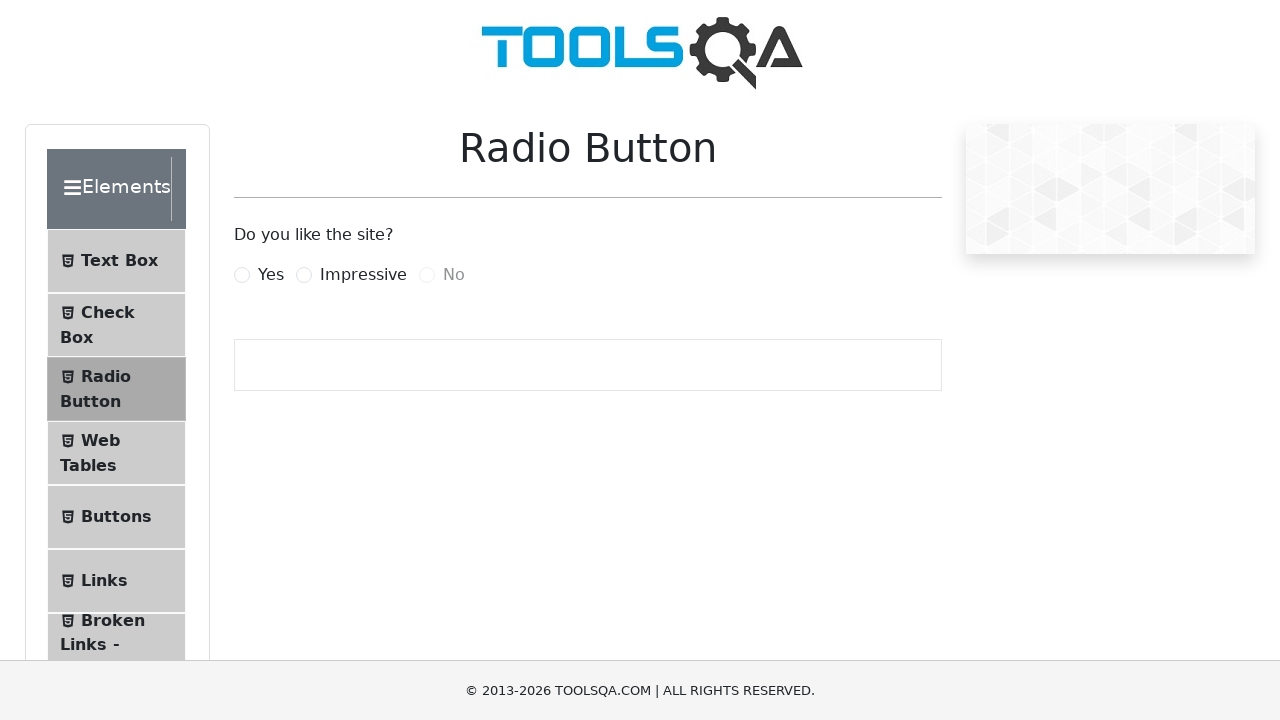

Navigated to DemoQA radio button practice page
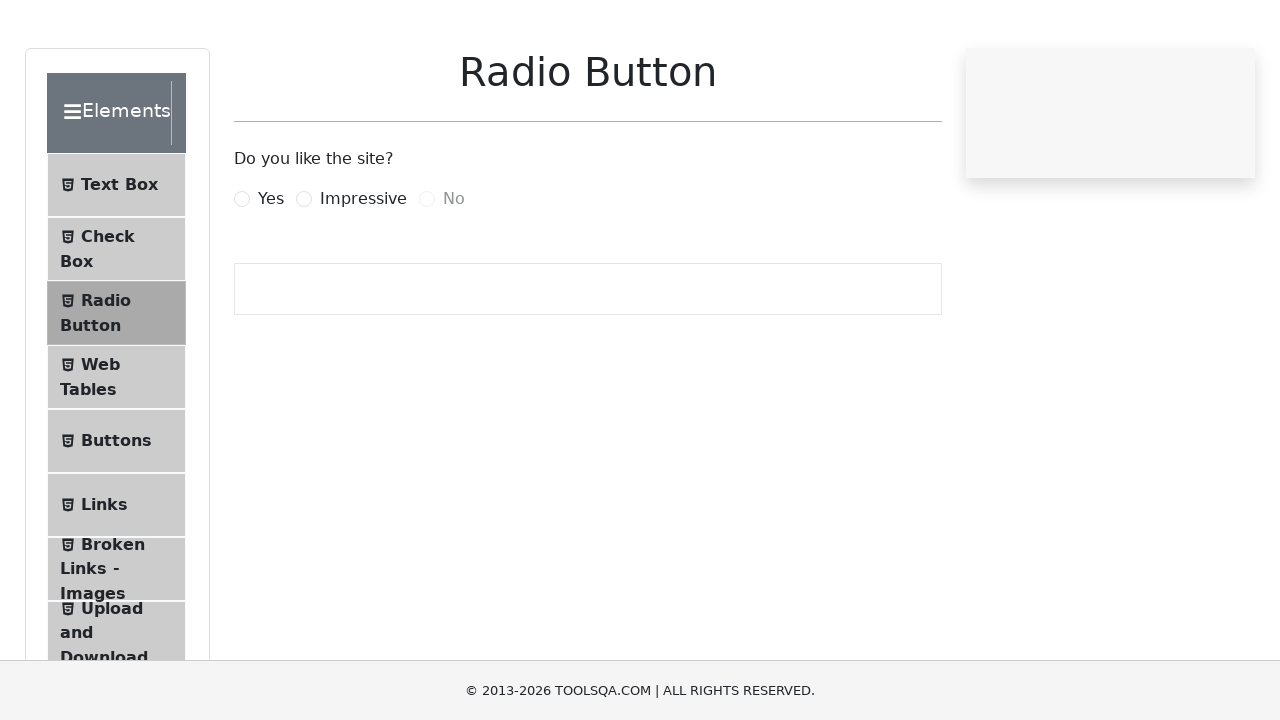

Clicked the 'Yes' radio button option at (271, 275) on xpath=//label[text()='Yes']
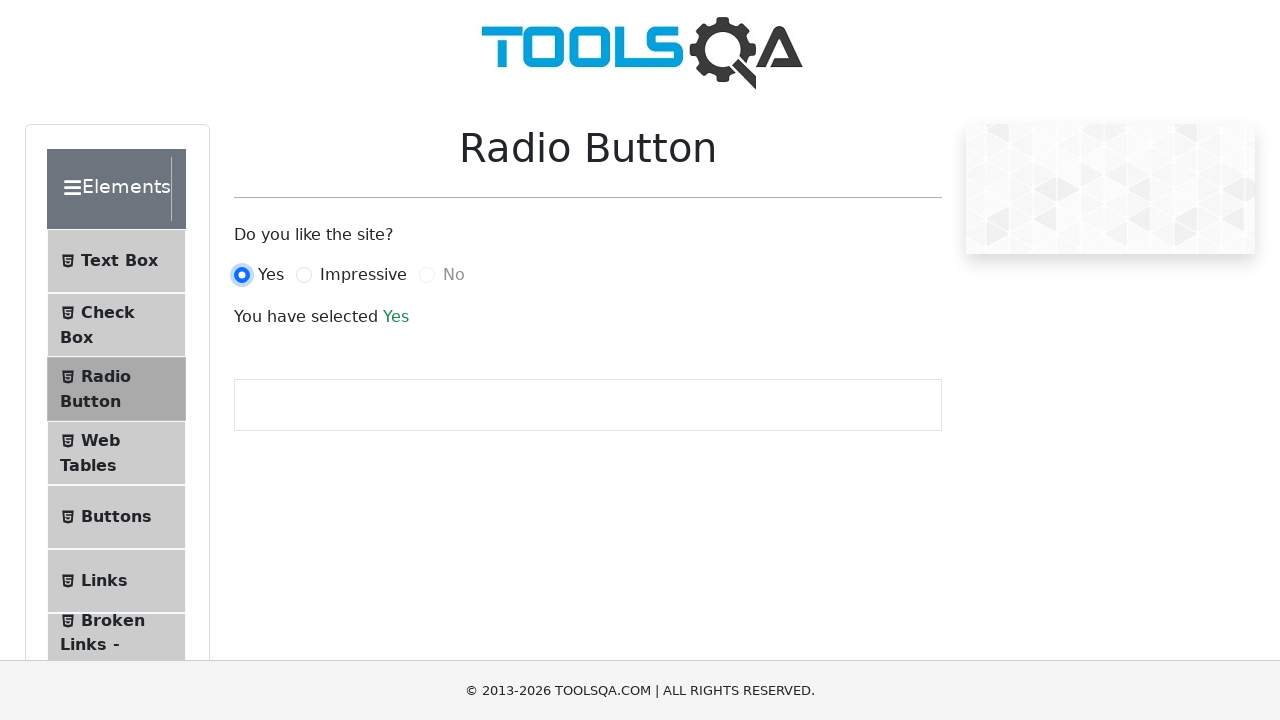

Verified success message appeared confirming 'Yes' was selected
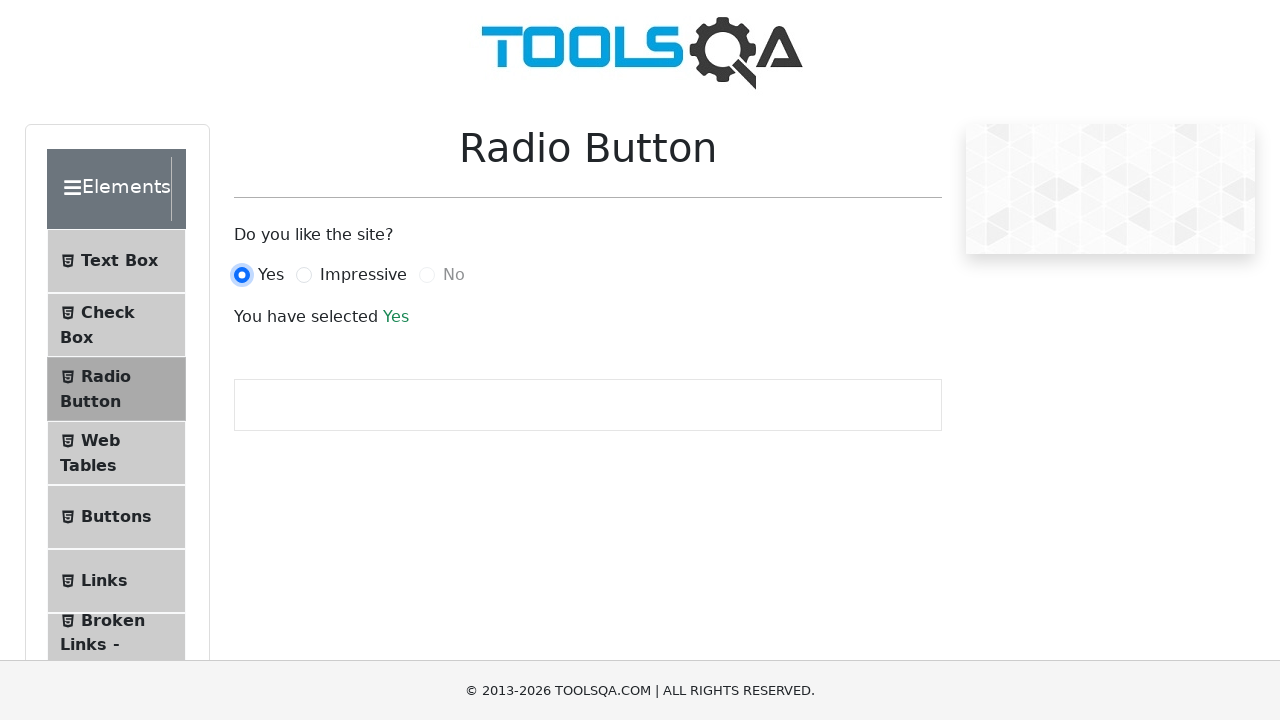

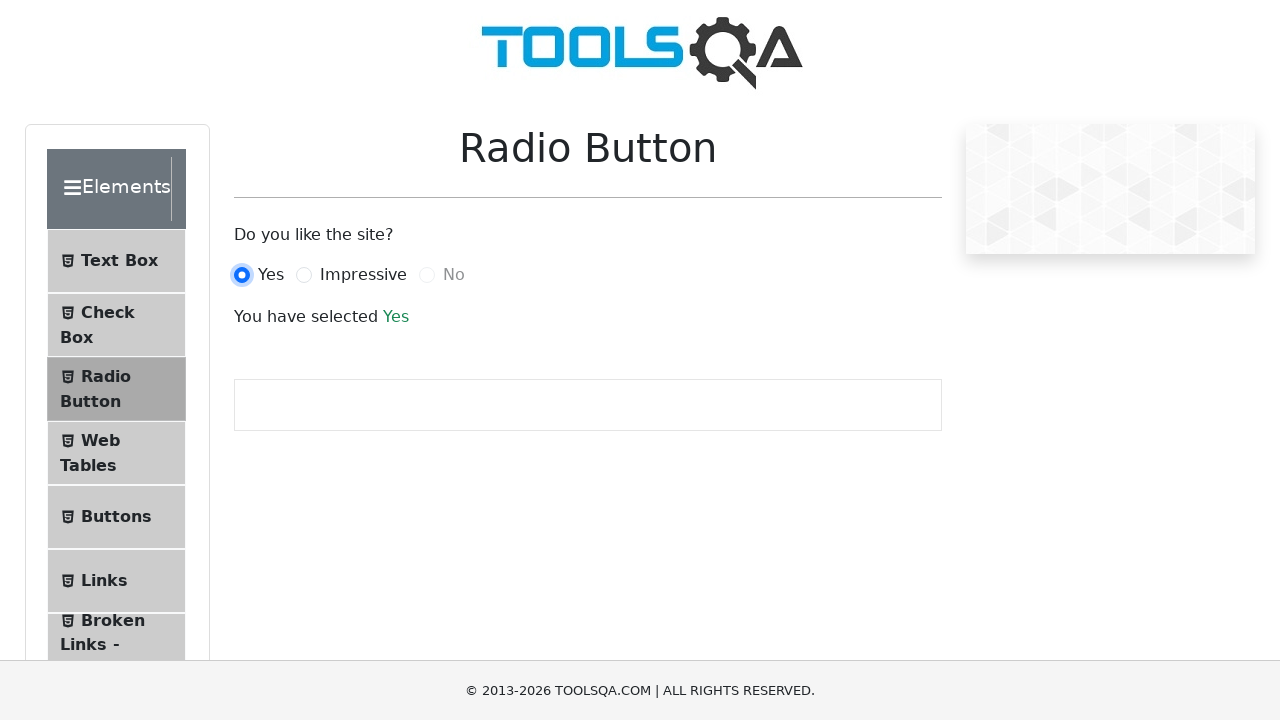